Tests explicit wait functionality by waiting for a price element to display '100', then clicking a book button, reading an input value, calculating a mathematical formula, and submitting the answer.

Starting URL: http://suninjuly.github.io/explicit_wait2.html

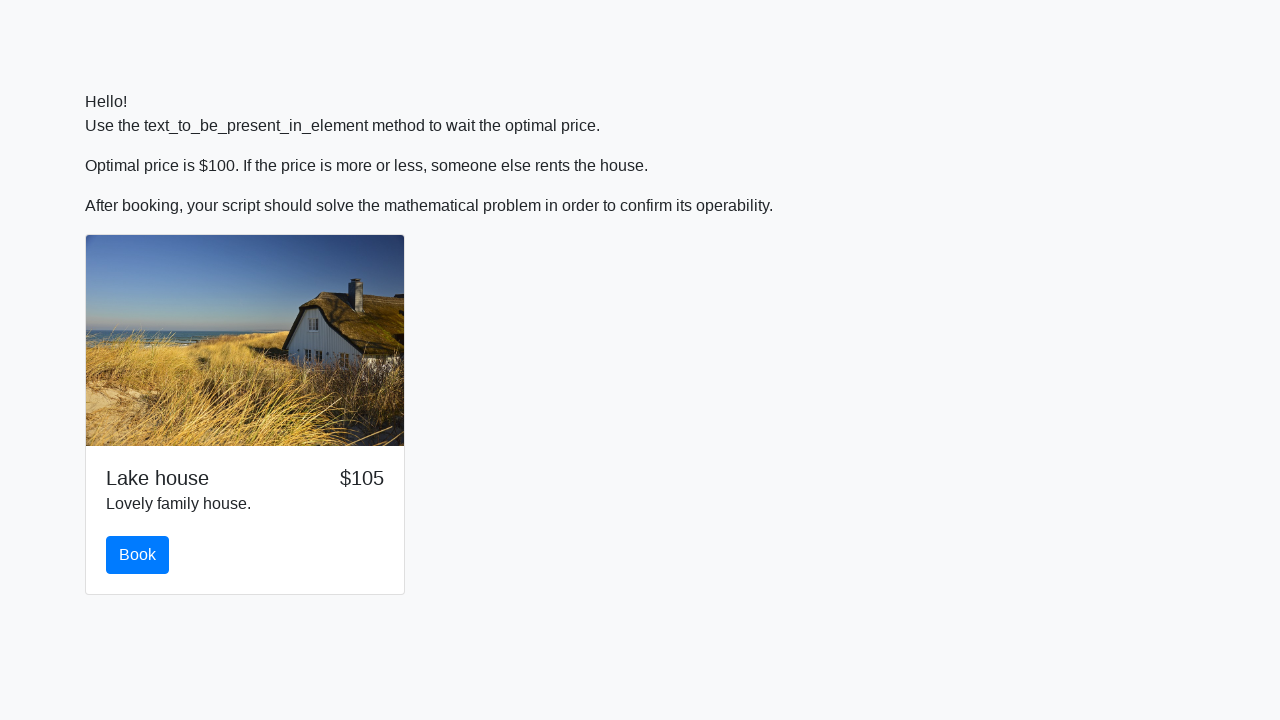

Waited for price element to display '100'
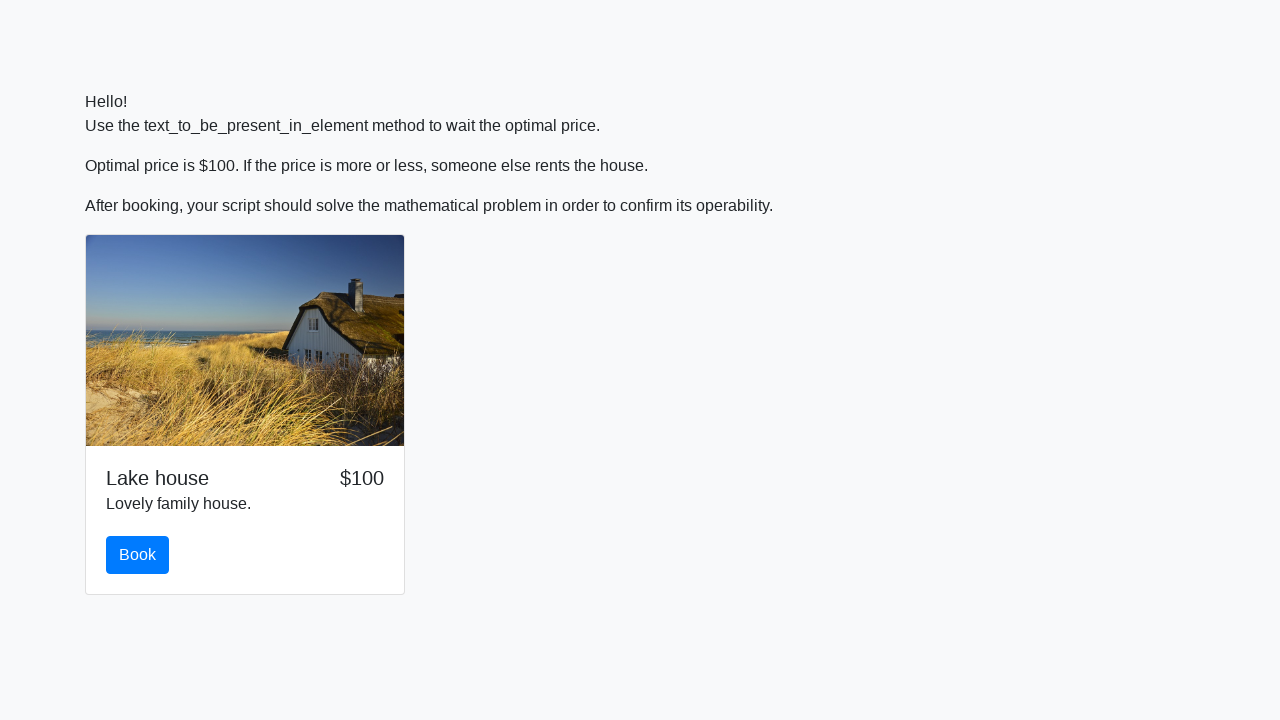

Clicked the book button at (138, 555) on #book
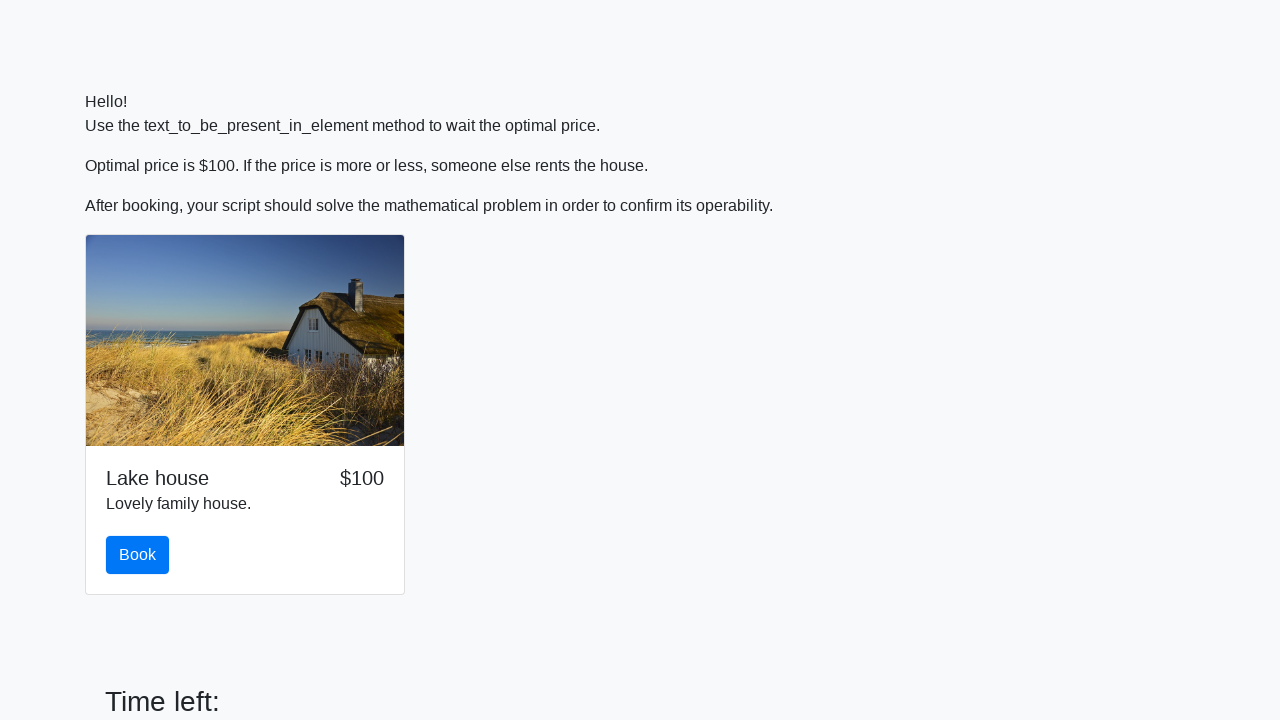

Retrieved input value: 279
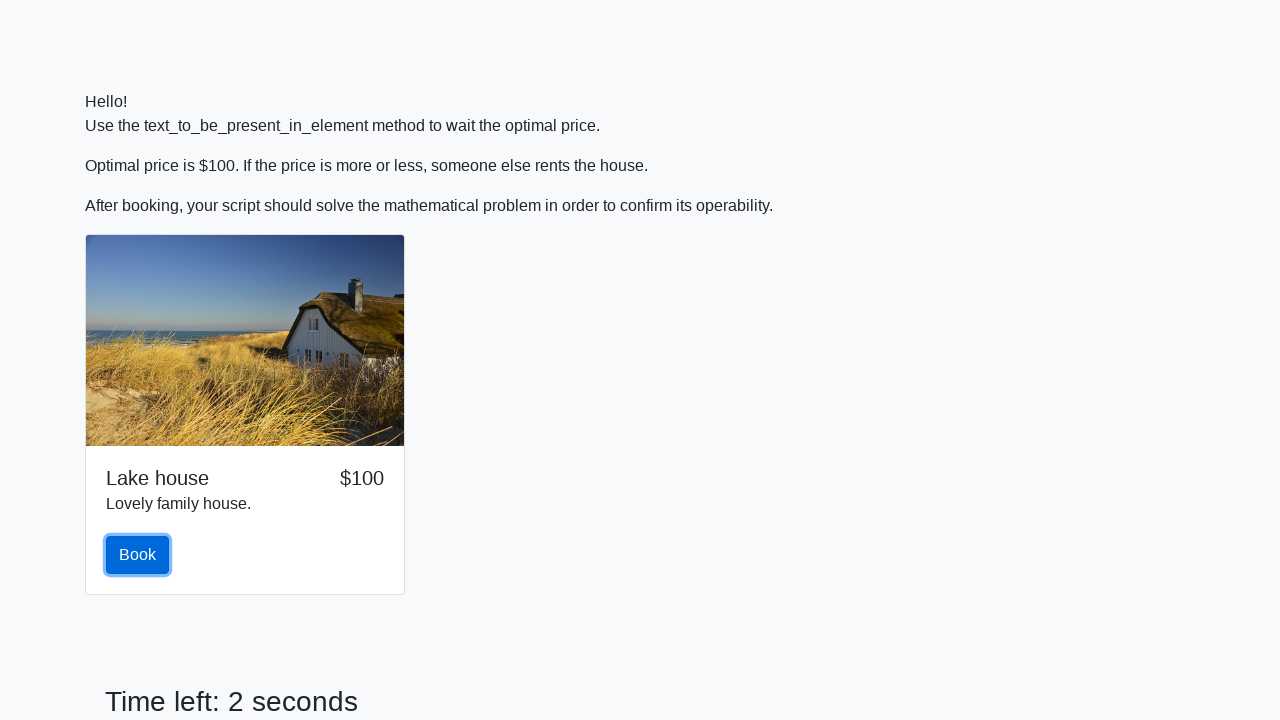

Calculated answer using formula: 1.9158917063448007
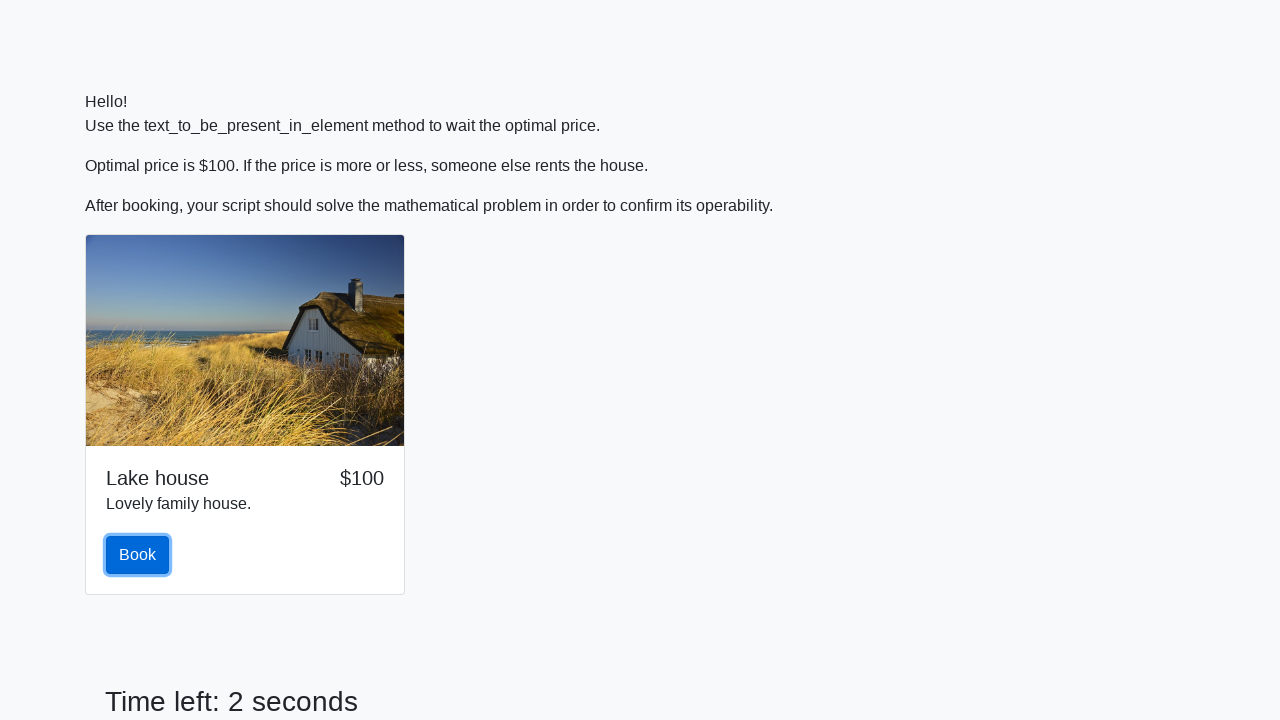

Filled answer field with calculated value on #answer
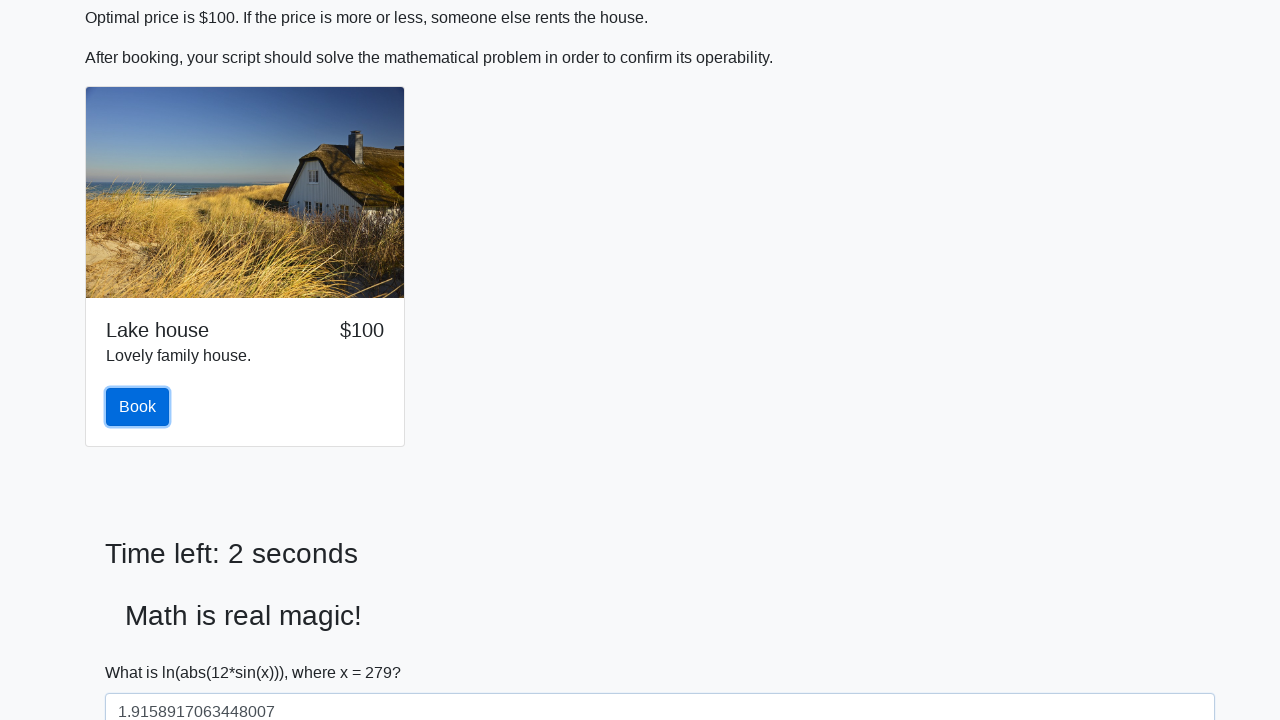

Clicked submit button to submit the form at (143, 651) on [type='submit']
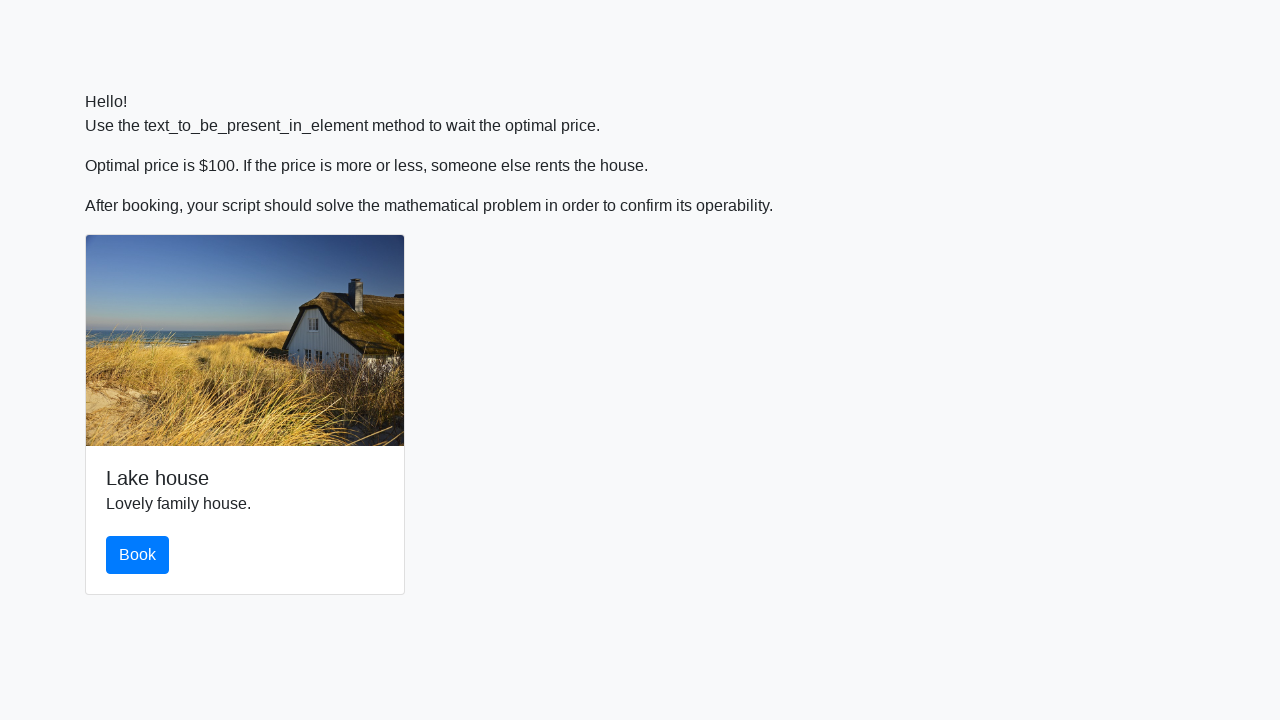

Waited 2 seconds for result processing
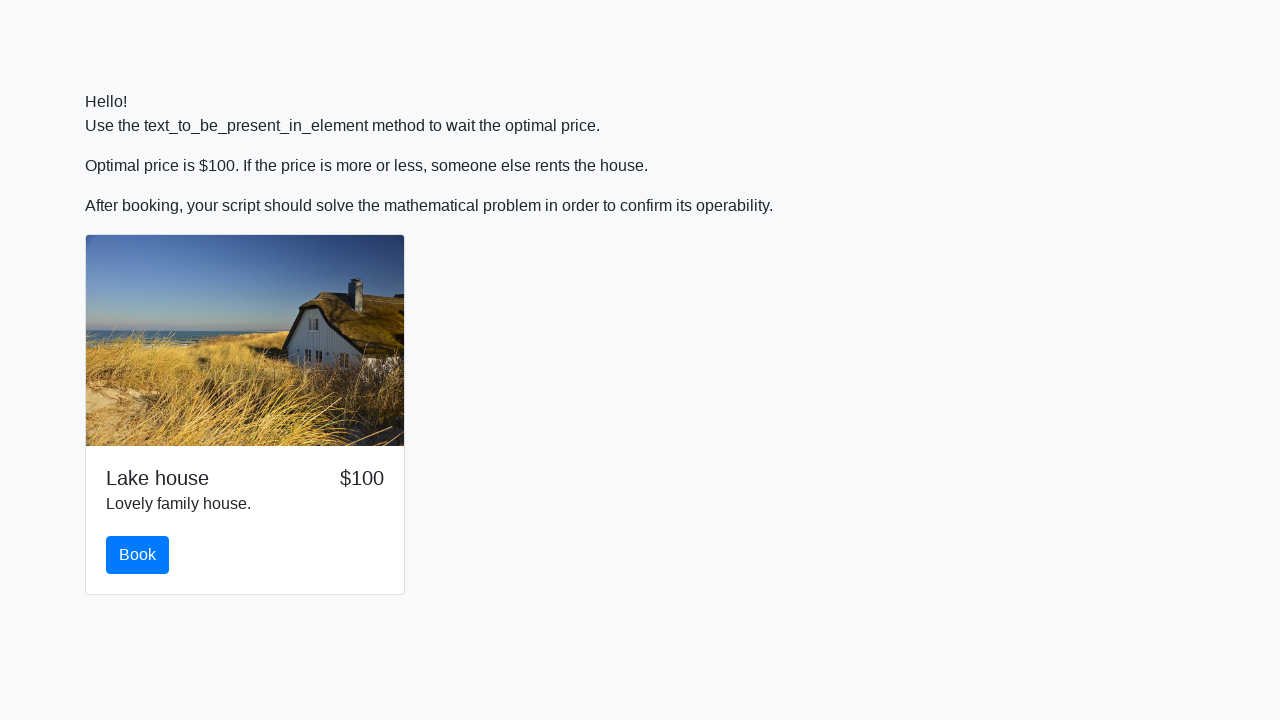

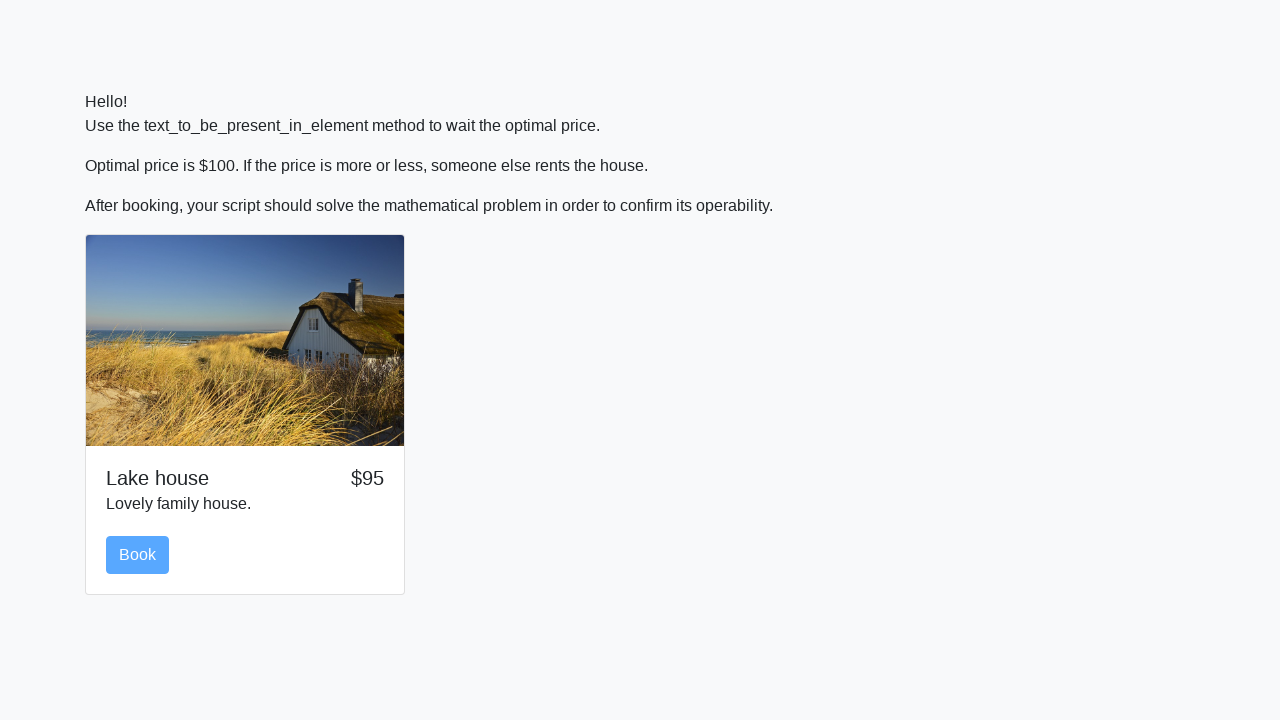